Tests nested frame navigation by clicking on "Nested Frames" link, switching to nested iframes (frame-top, then frame-middle), and verifying the content element is accessible.

Starting URL: http://the-internet.herokuapp.com/

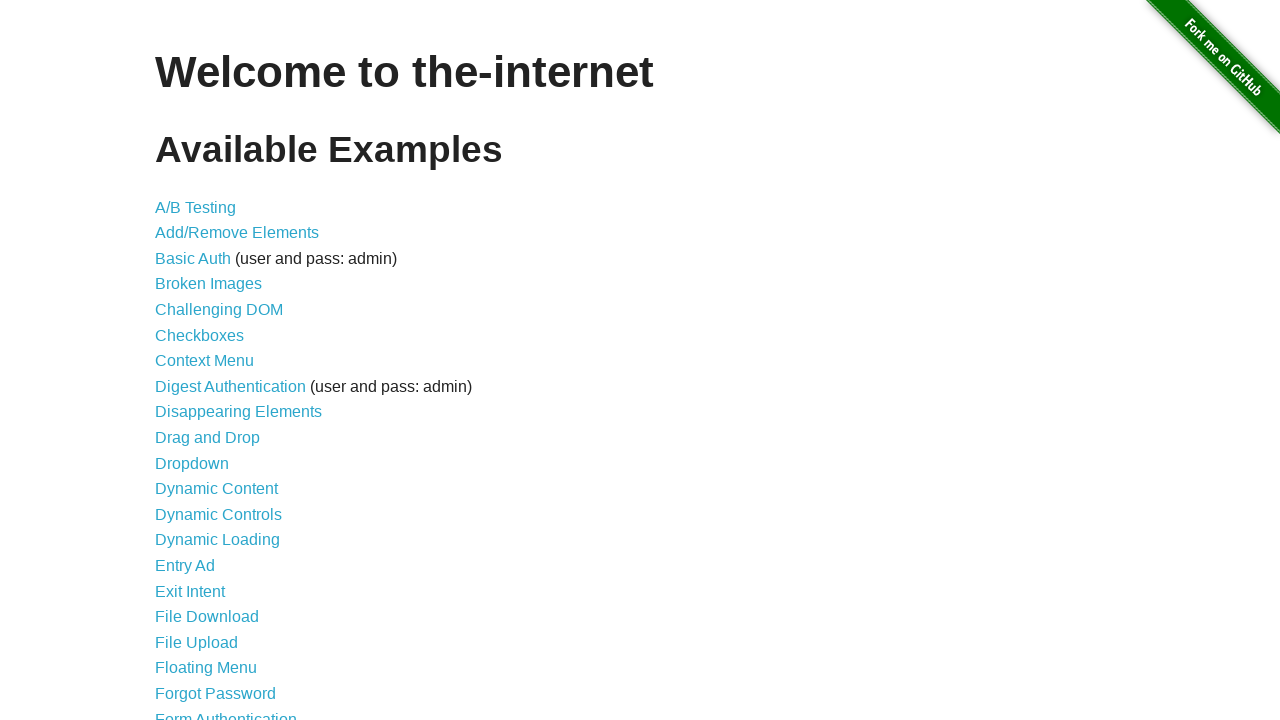

Clicked on 'Nested Frames' link at (210, 395) on text=Nested Frames
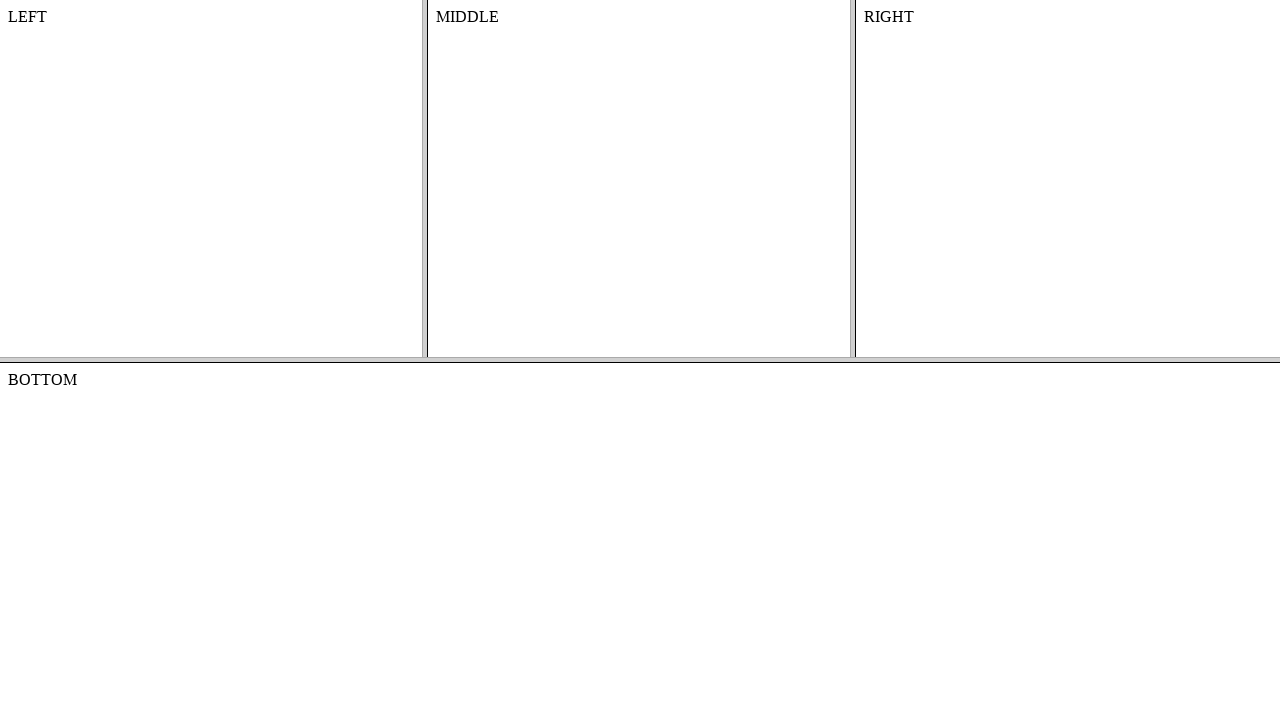

Located frame-top frame
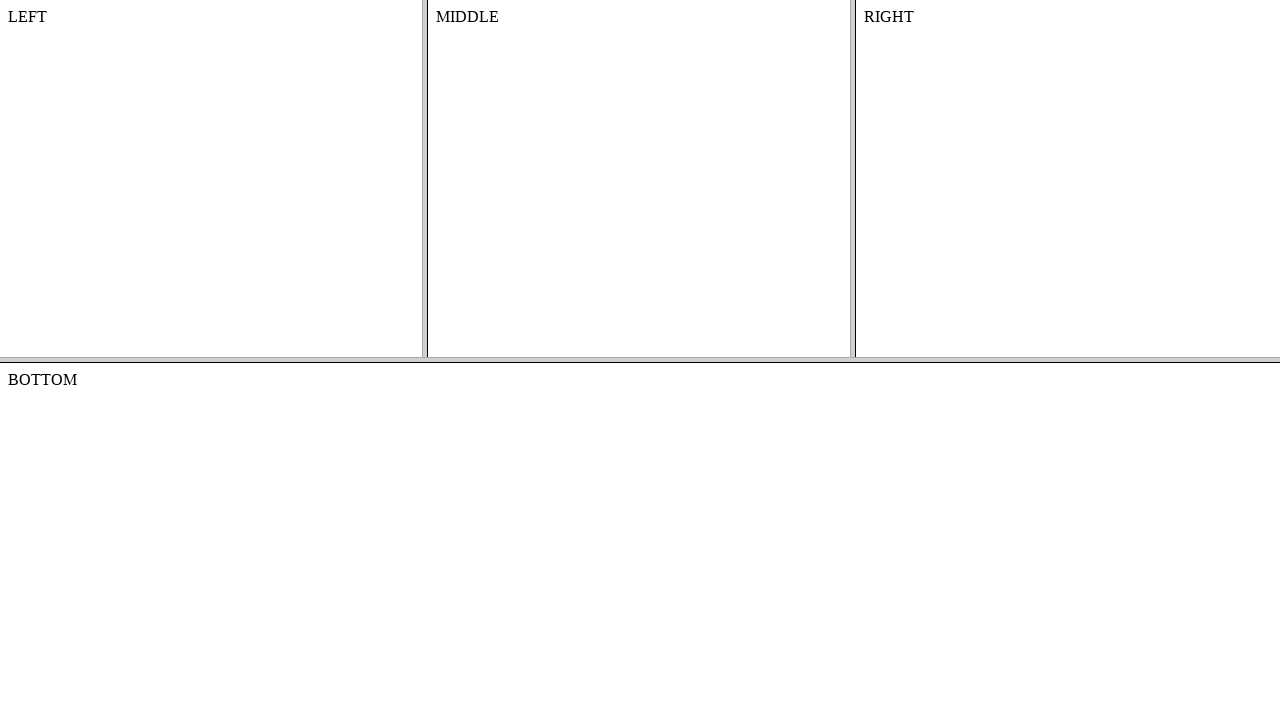

Located frame-middle frame within frame-top
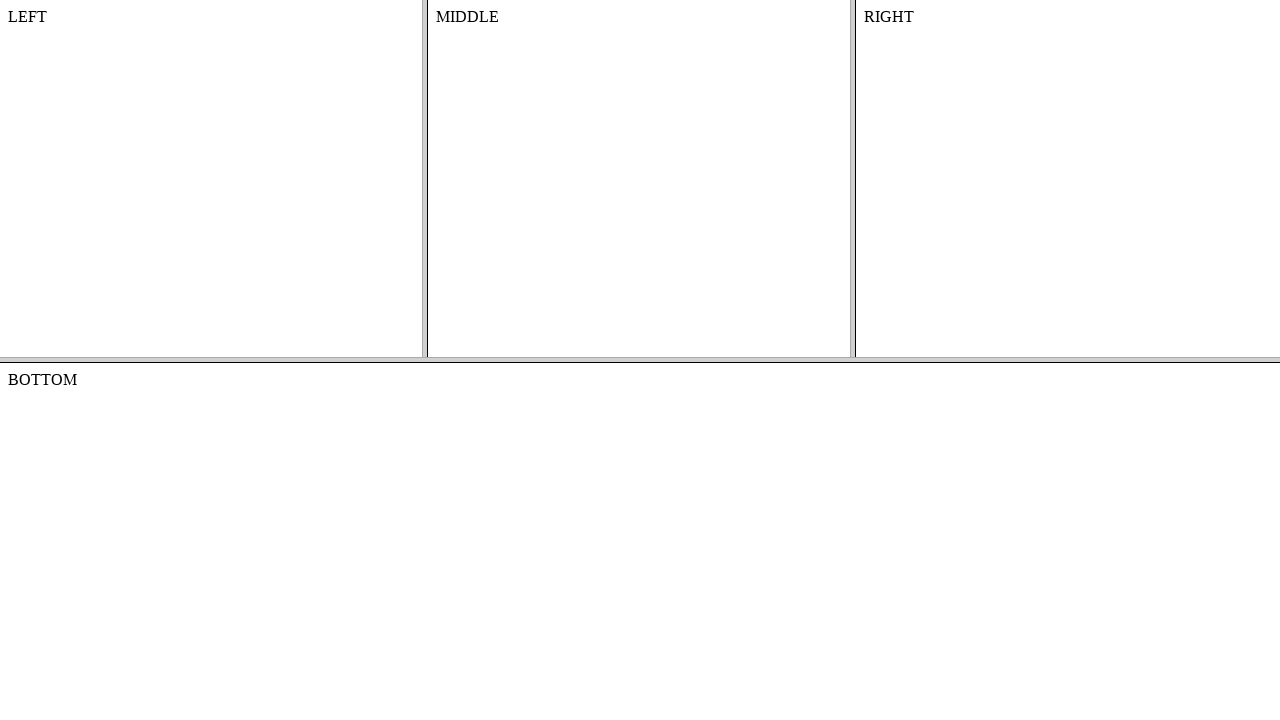

Located #content element in frame-middle
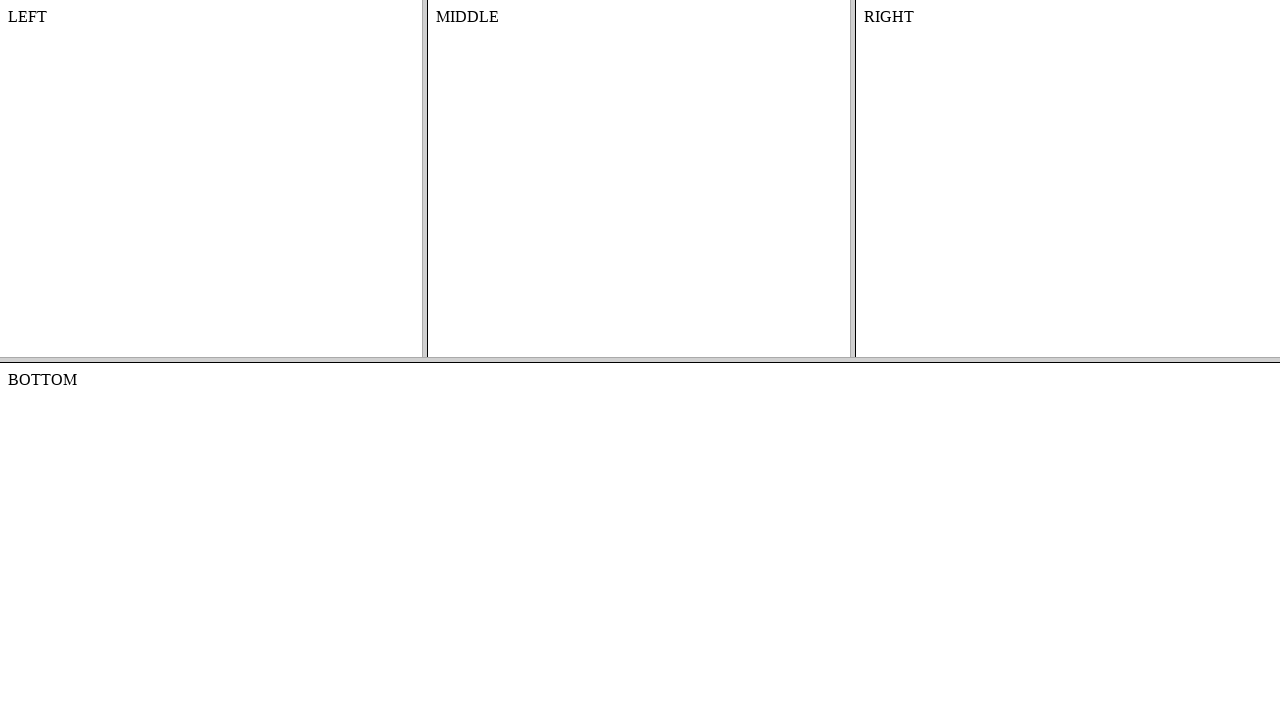

Content element is accessible and visible
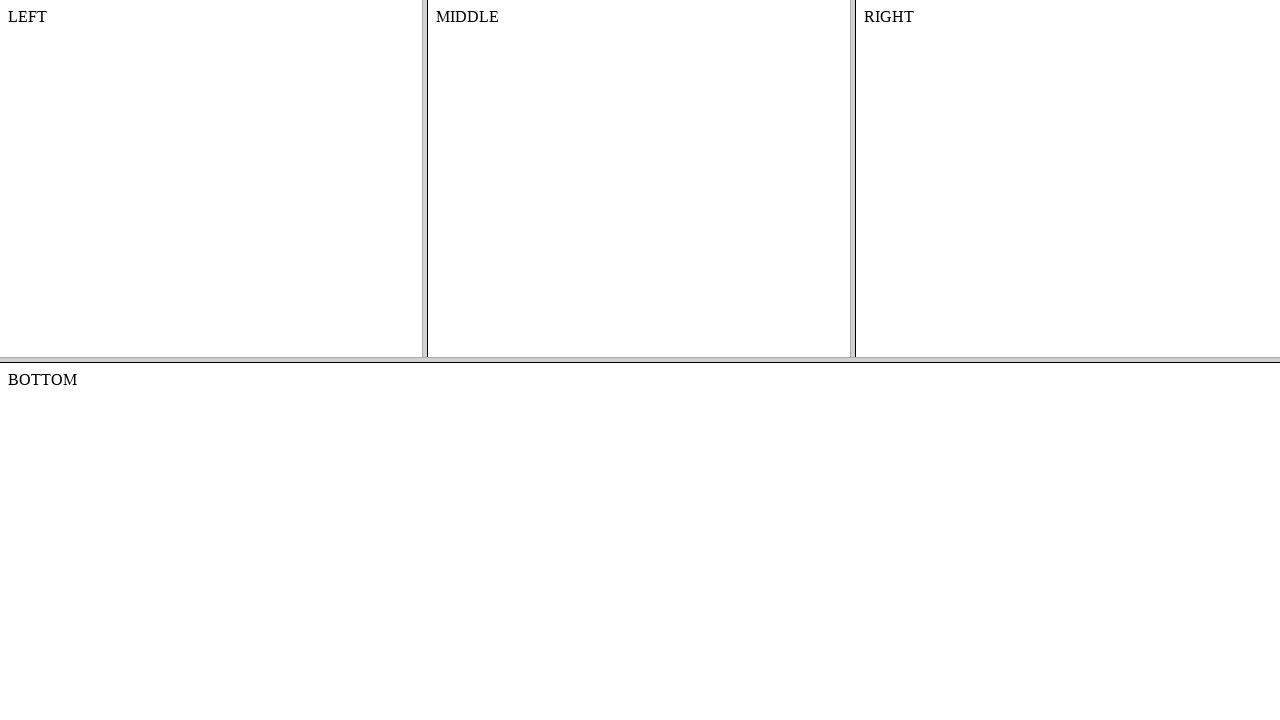

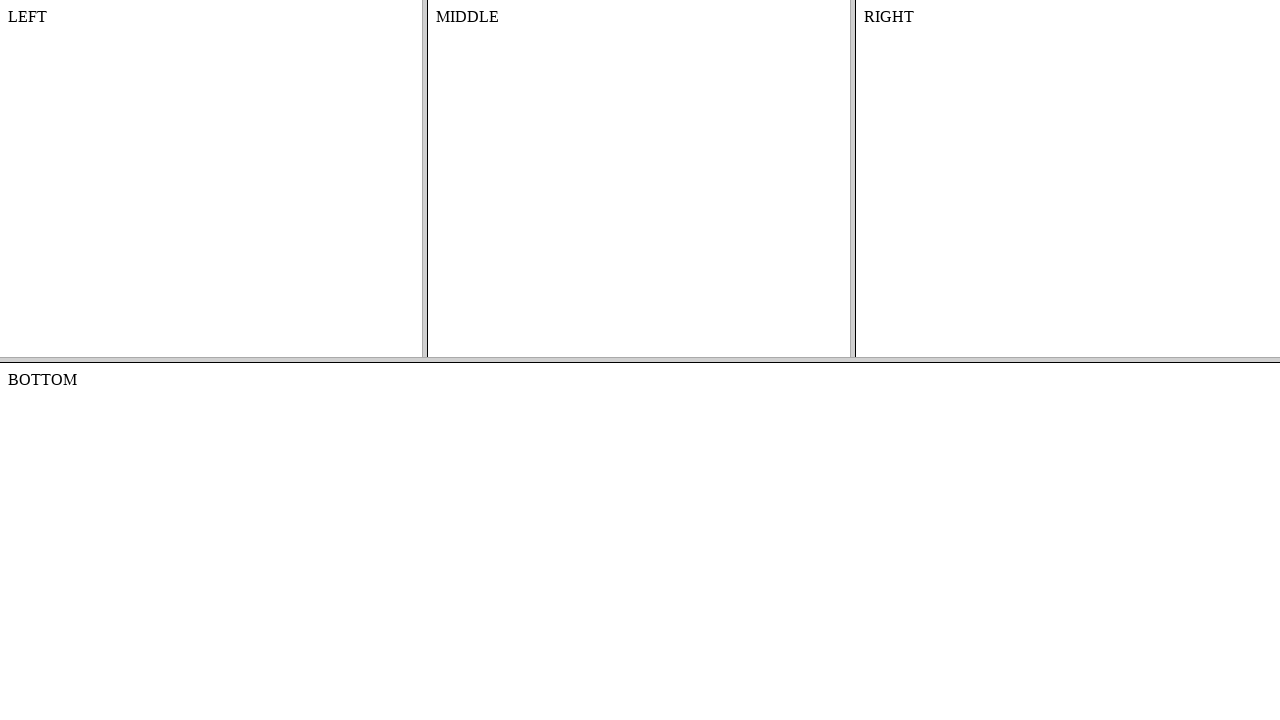